Tests drag and drop functionality on the jQuery UI droppable demo page by dragging a source element onto a target drop zone within an iframe.

Starting URL: https://jqueryui.com/droppable/

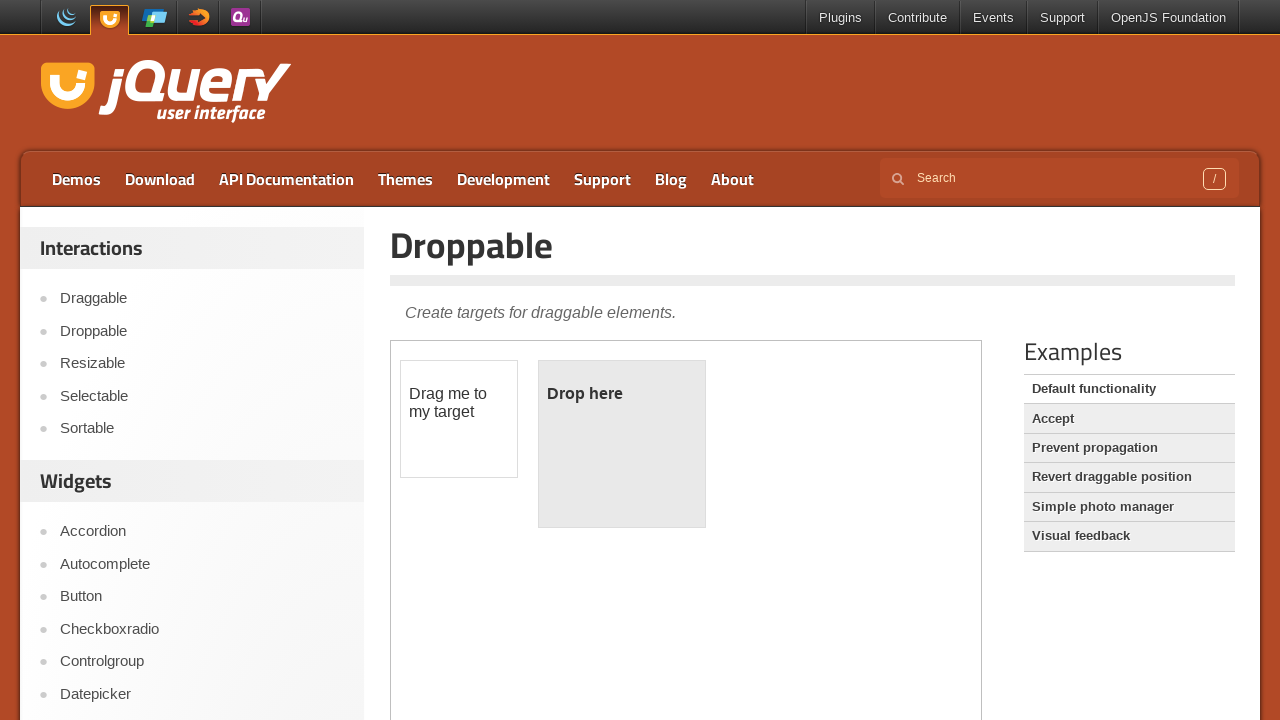

Navigated to jQuery UI droppable demo page
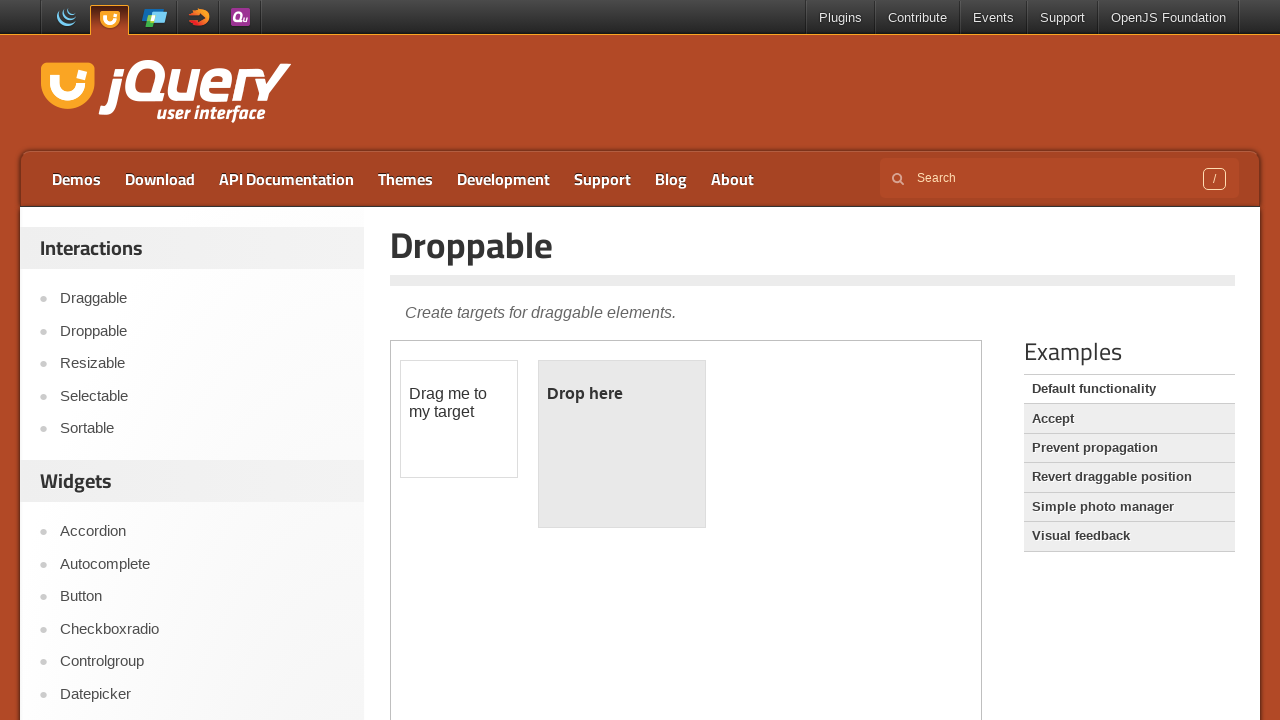

Located iframe containing drag and drop demo
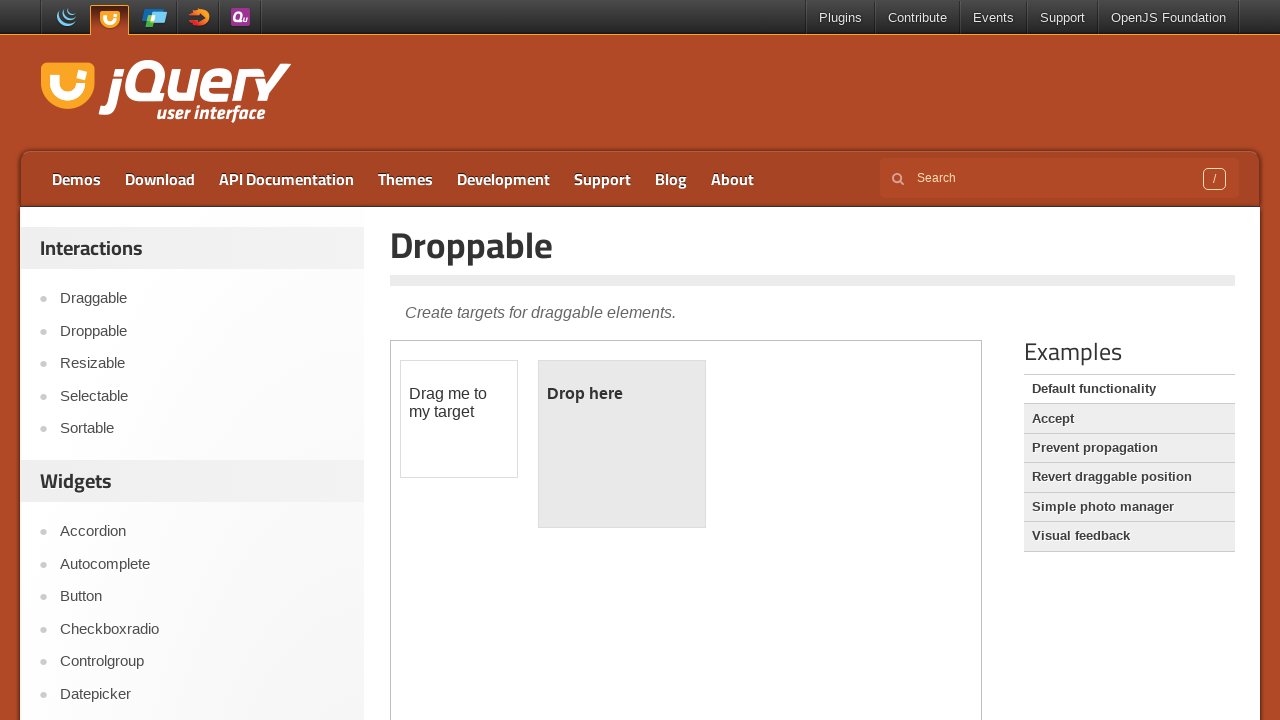

Located draggable source element
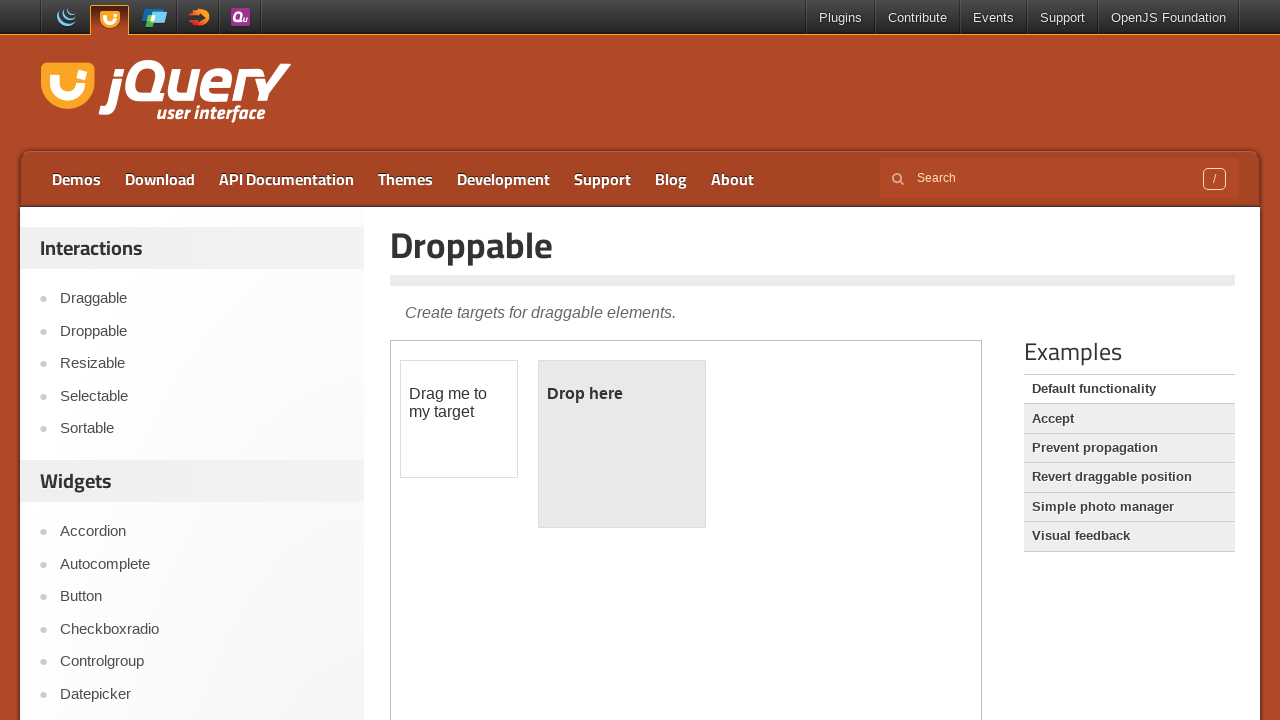

Located droppable target element
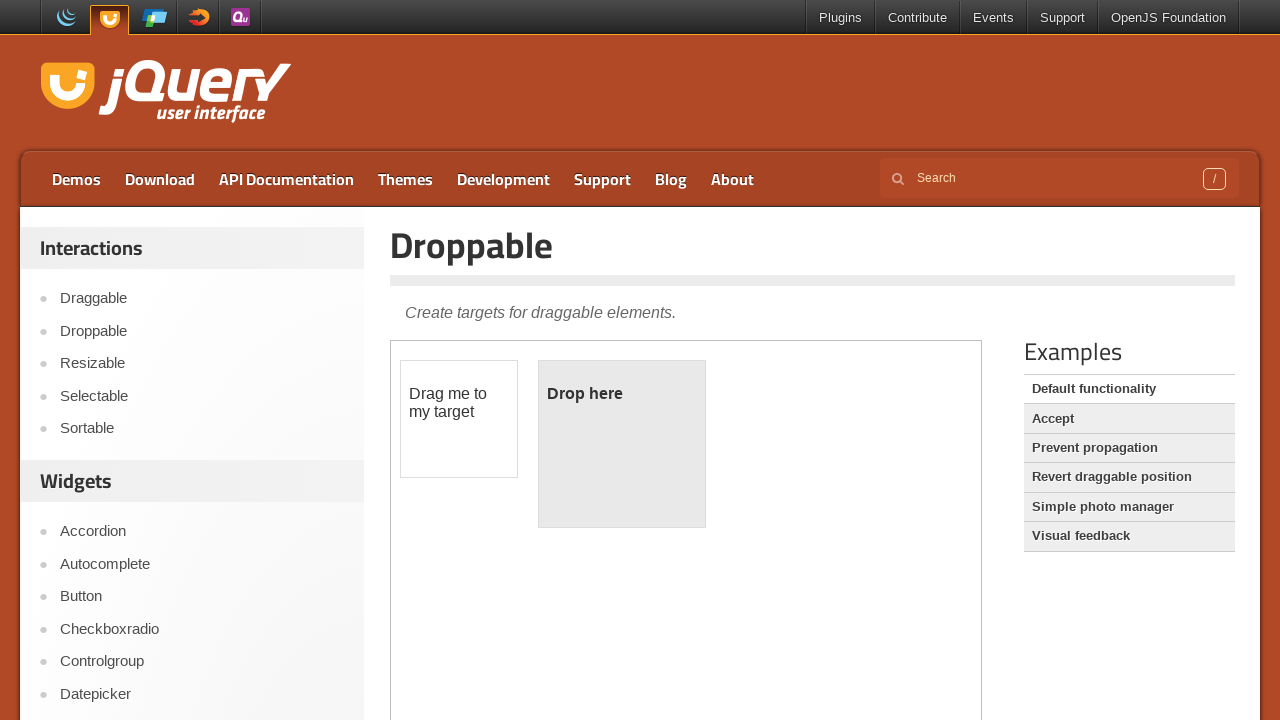

Dragged source element onto target drop zone at (622, 444)
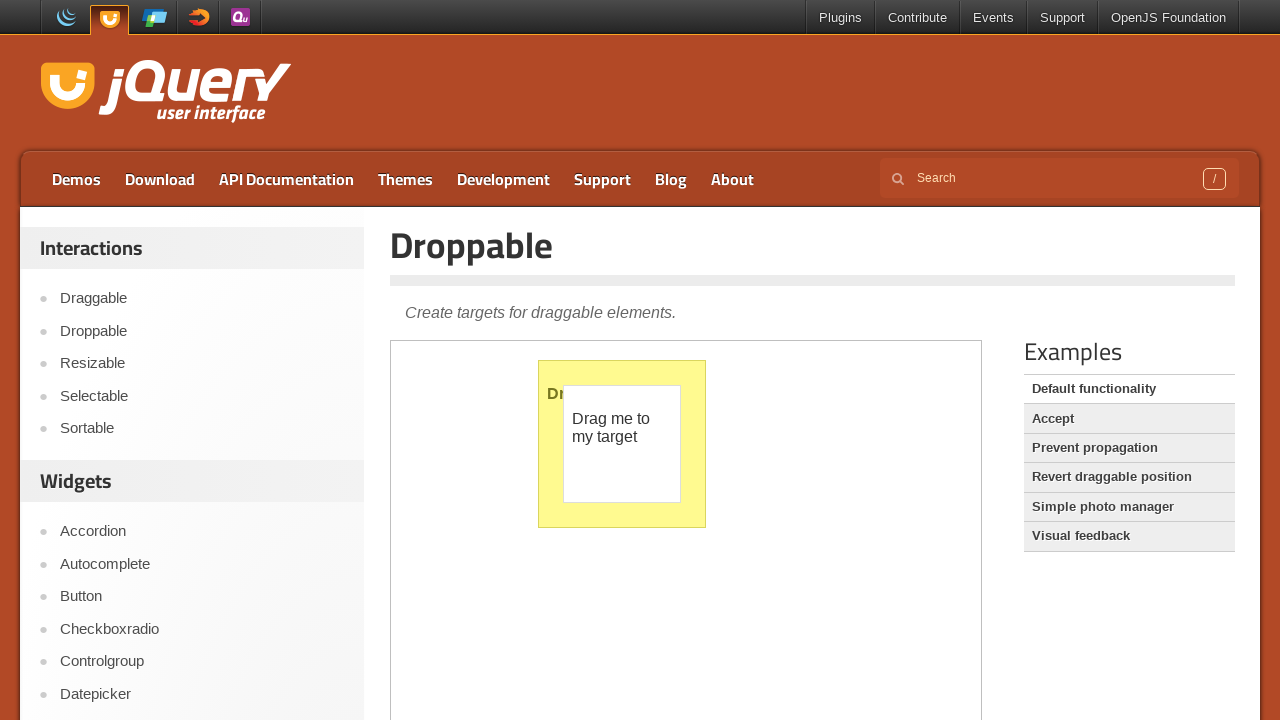

Verified drop was successful - target element displays 'Dropped!' text
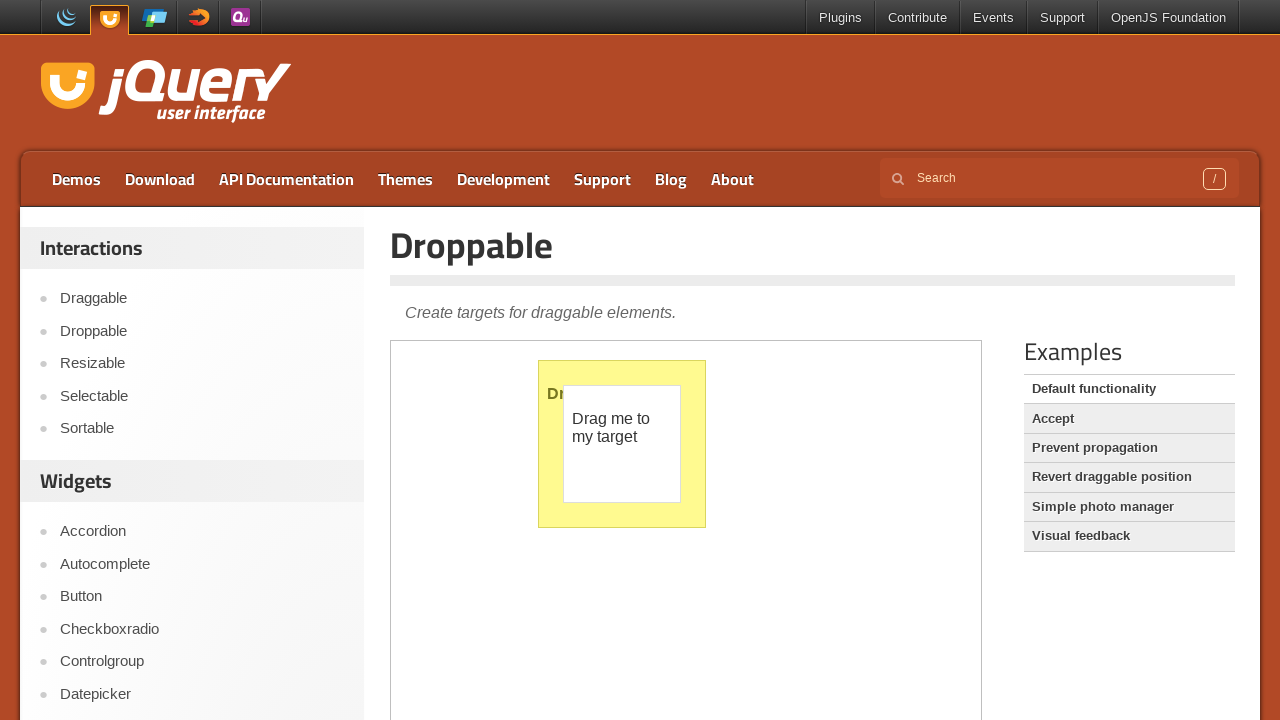

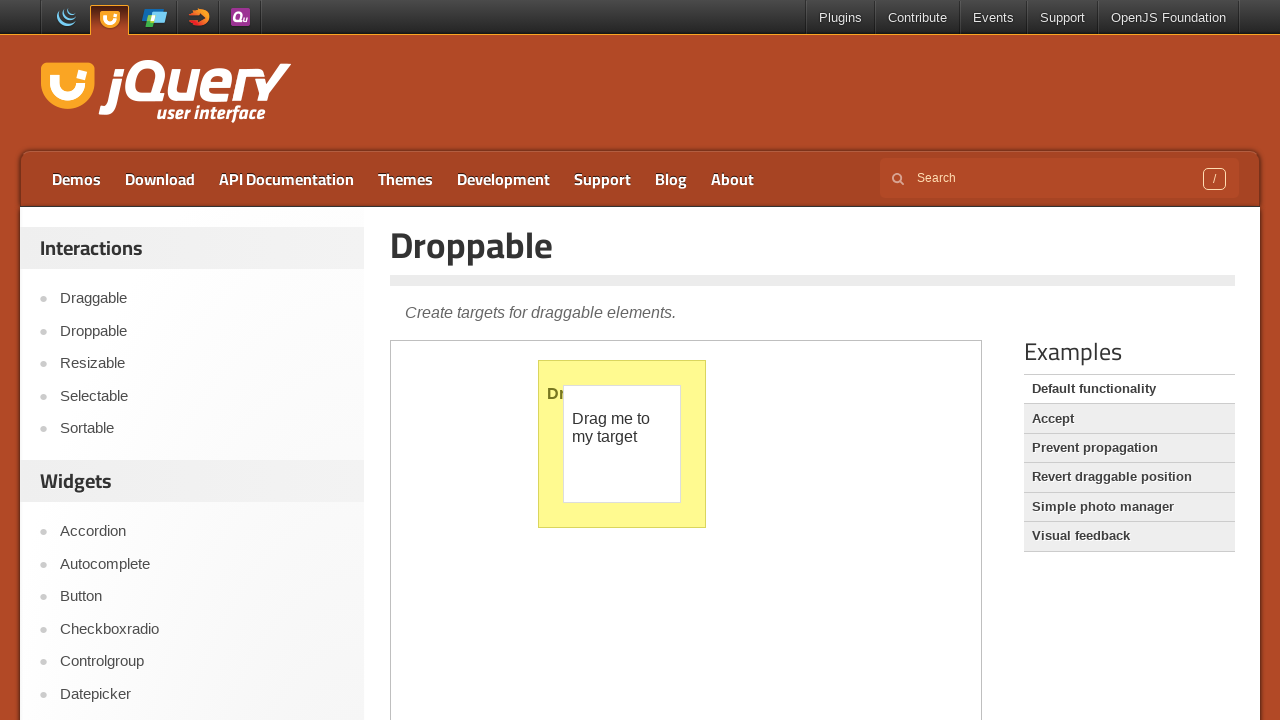